Tests basic JavaScript alert by clicking a button and accepting the alert

Starting URL: https://demoqa.com/alerts

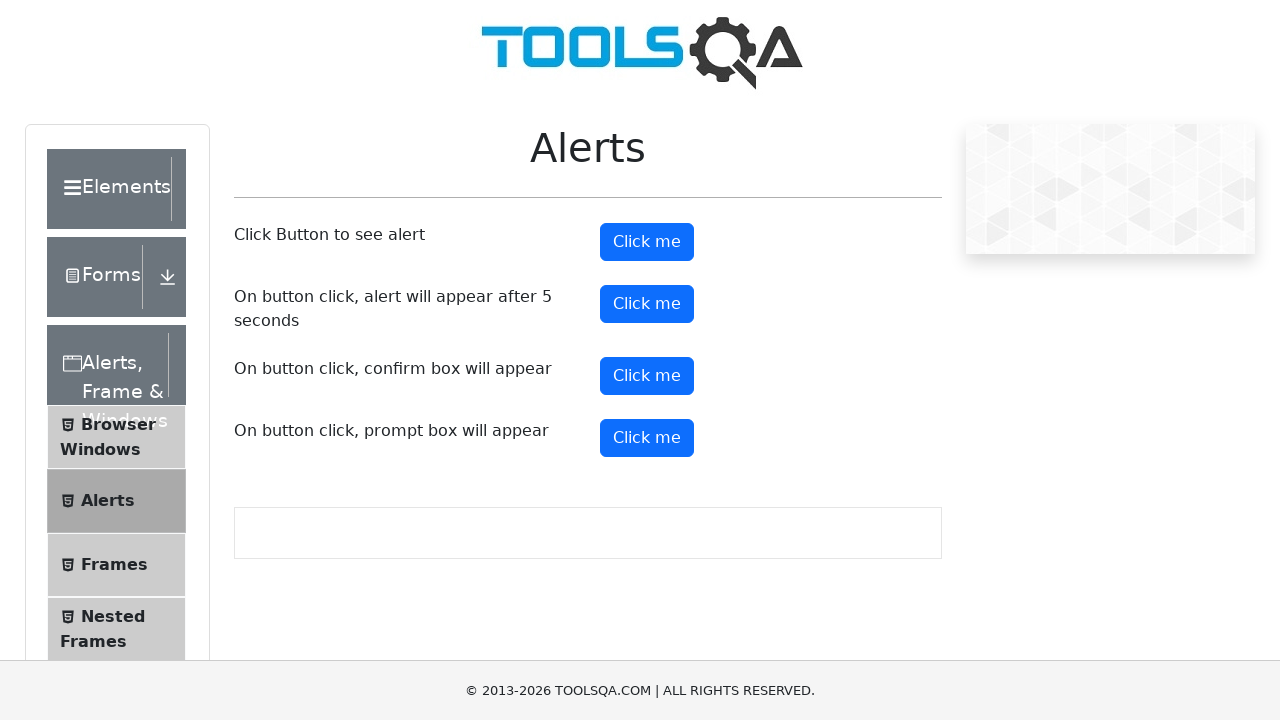

Clicked alert button to trigger JavaScript alert at (647, 242) on #alertButton
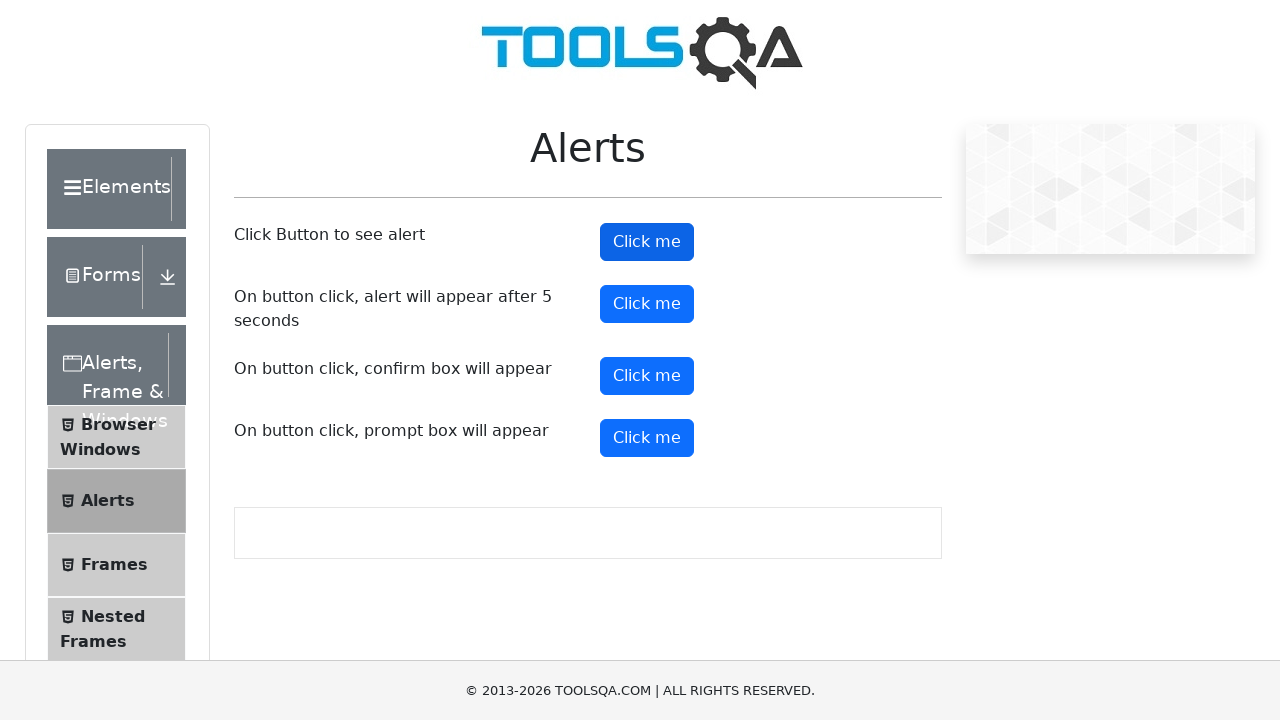

Set up dialog handler to accept alert
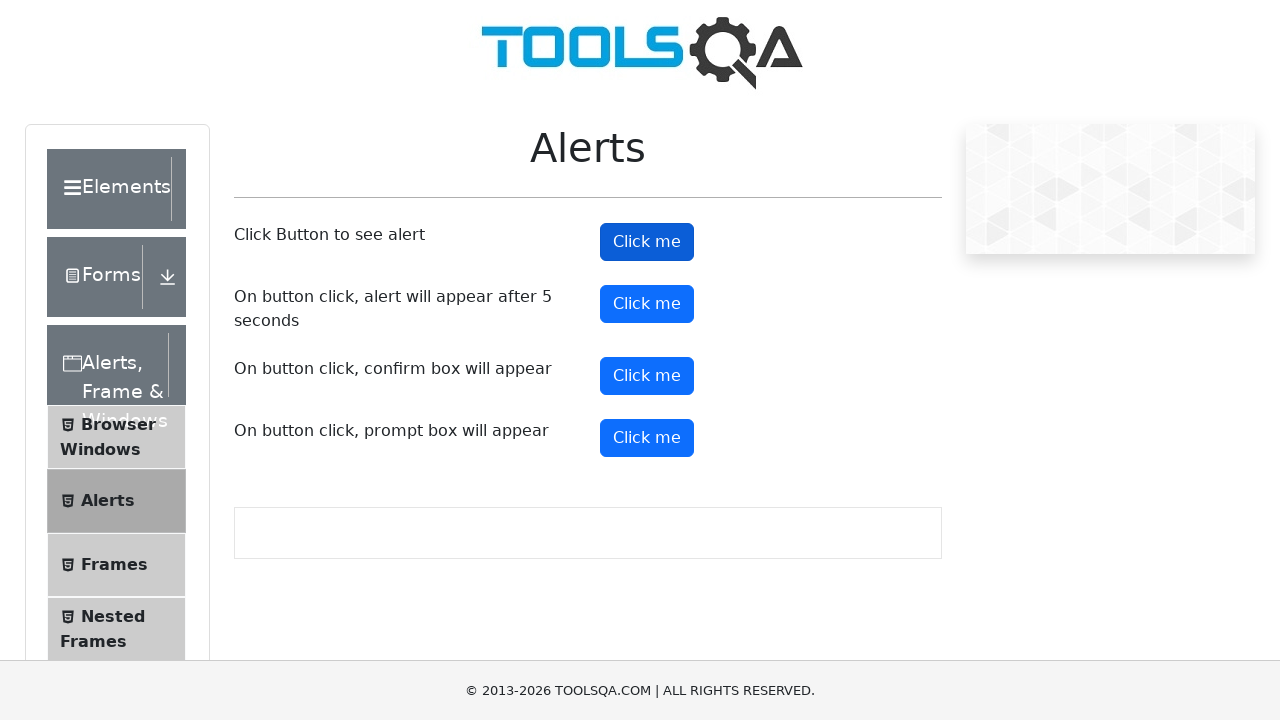

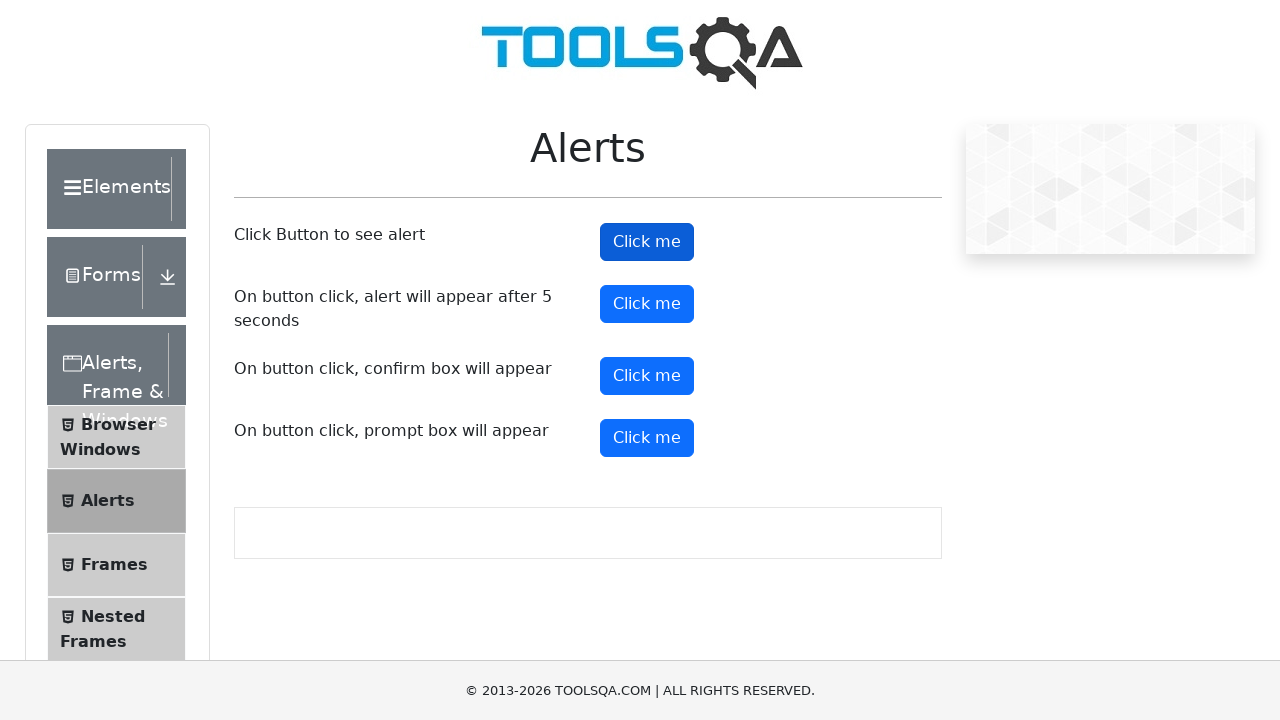